Tests browser window handling functionality including opening a new window, switching between windows, opening multiple windows, and closing windows on a test practice site.

Starting URL: http://www.leafground.com/window.xhtml

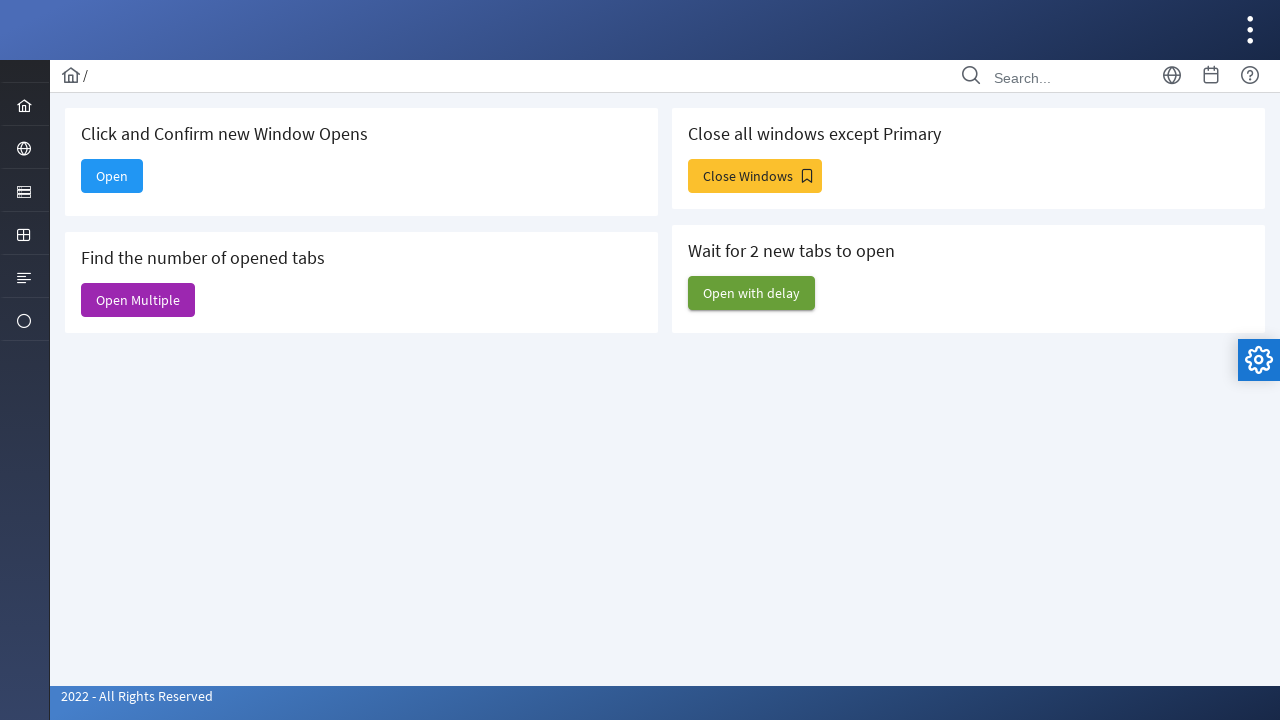

Clicked button to open new window at (112, 176) on xpath=//*[@id='j_idt88:new']/span
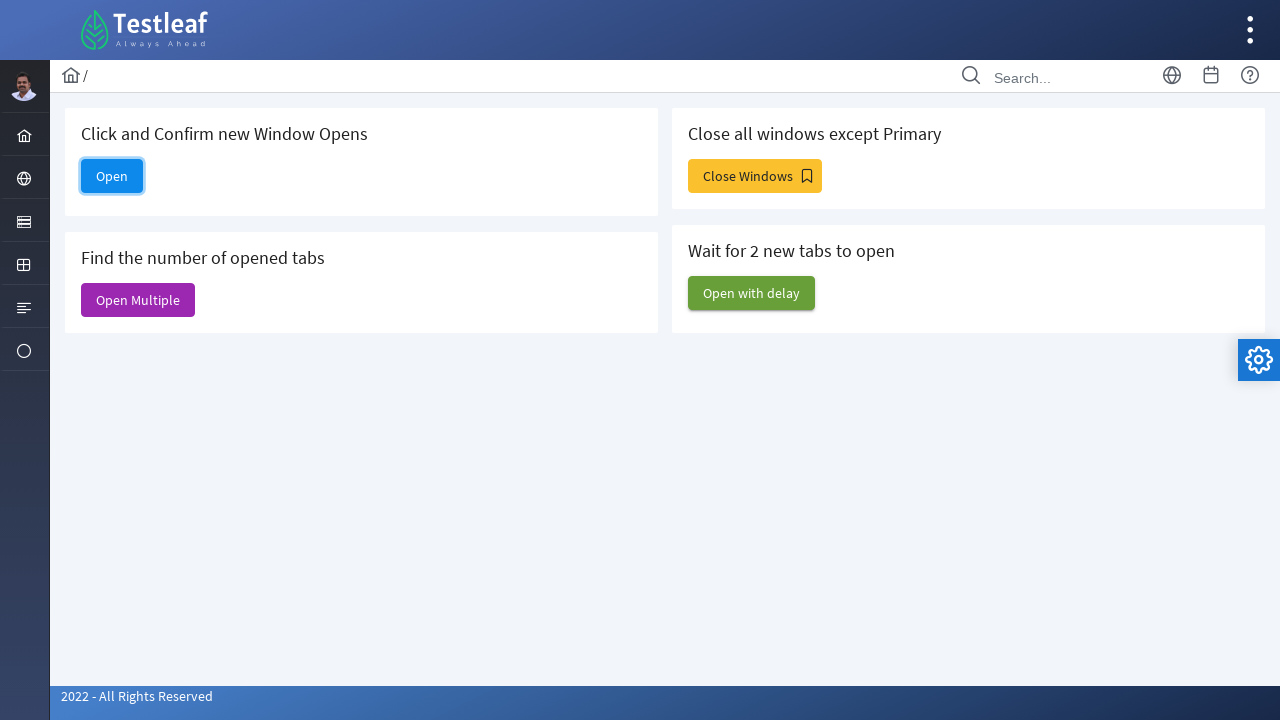

Triggered new window open with expected_page context manager at (112, 176) on xpath=//*[@id='j_idt88:new']/span
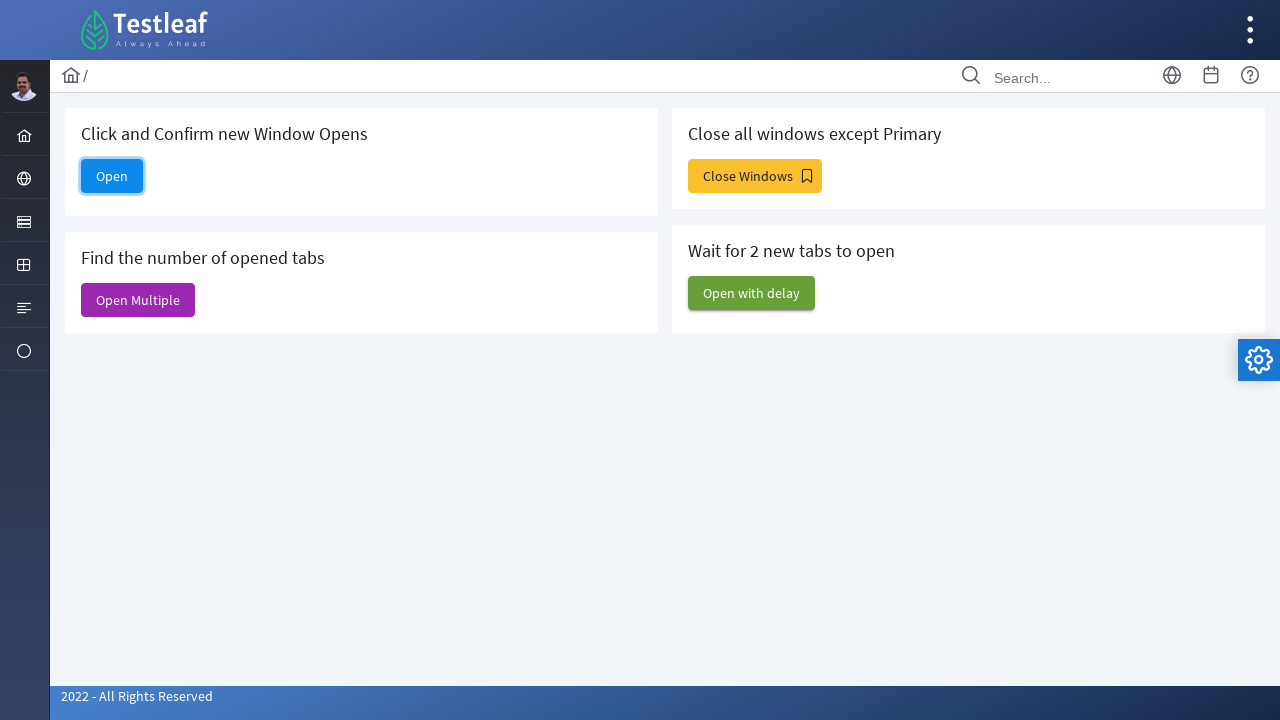

New window loaded and ready
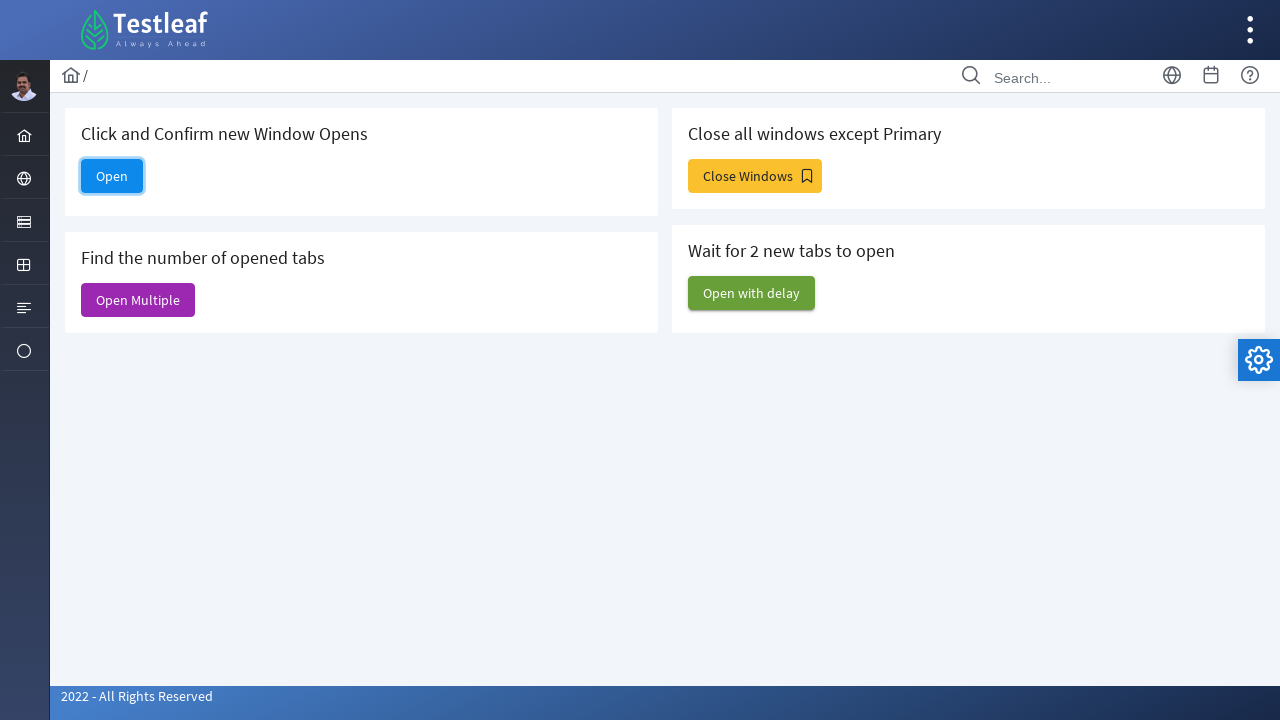

Switched back to original window
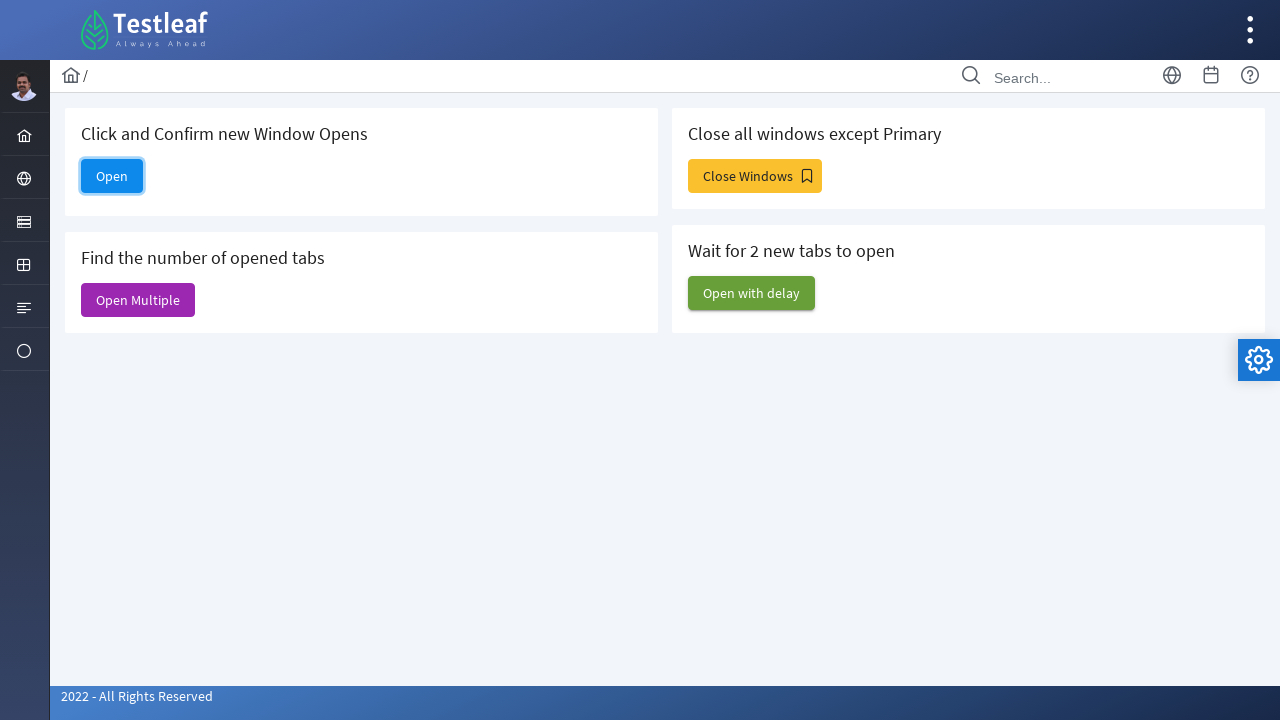

Clicked button to open multiple windows at (138, 300) on xpath=//*[@id='j_idt88:j_idt91']/span
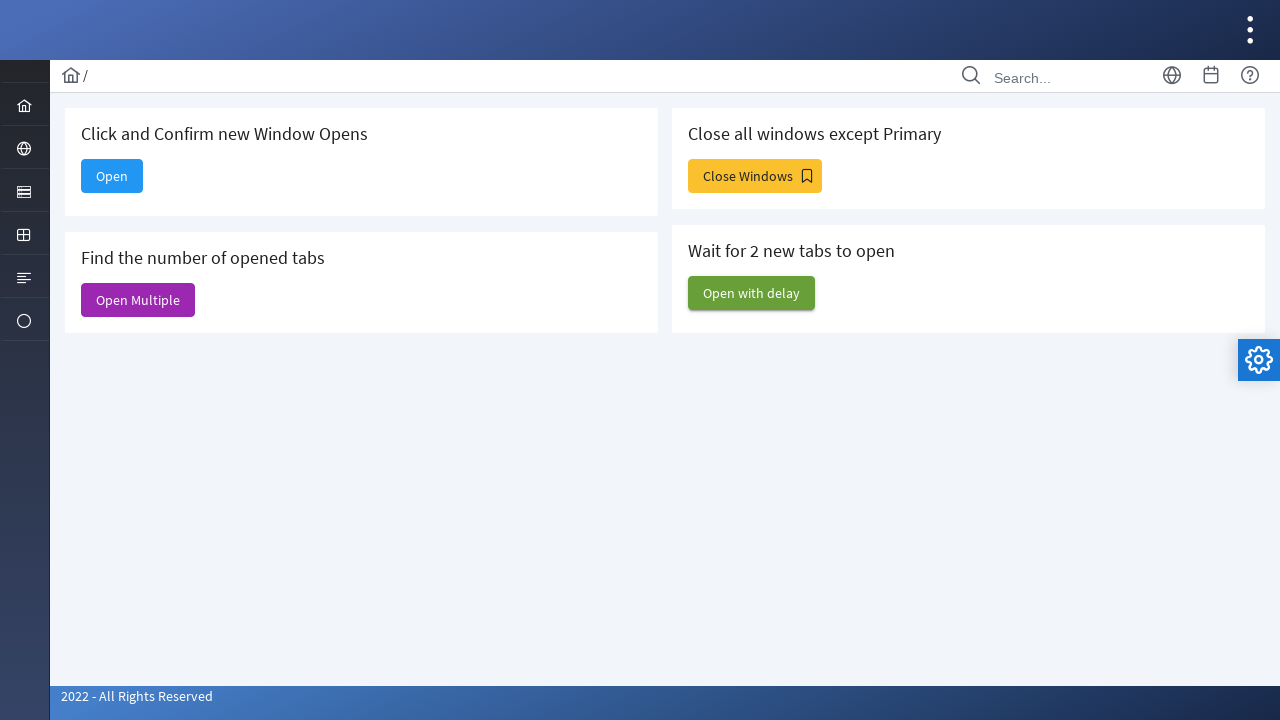

Waited 2 seconds for multiple windows to open
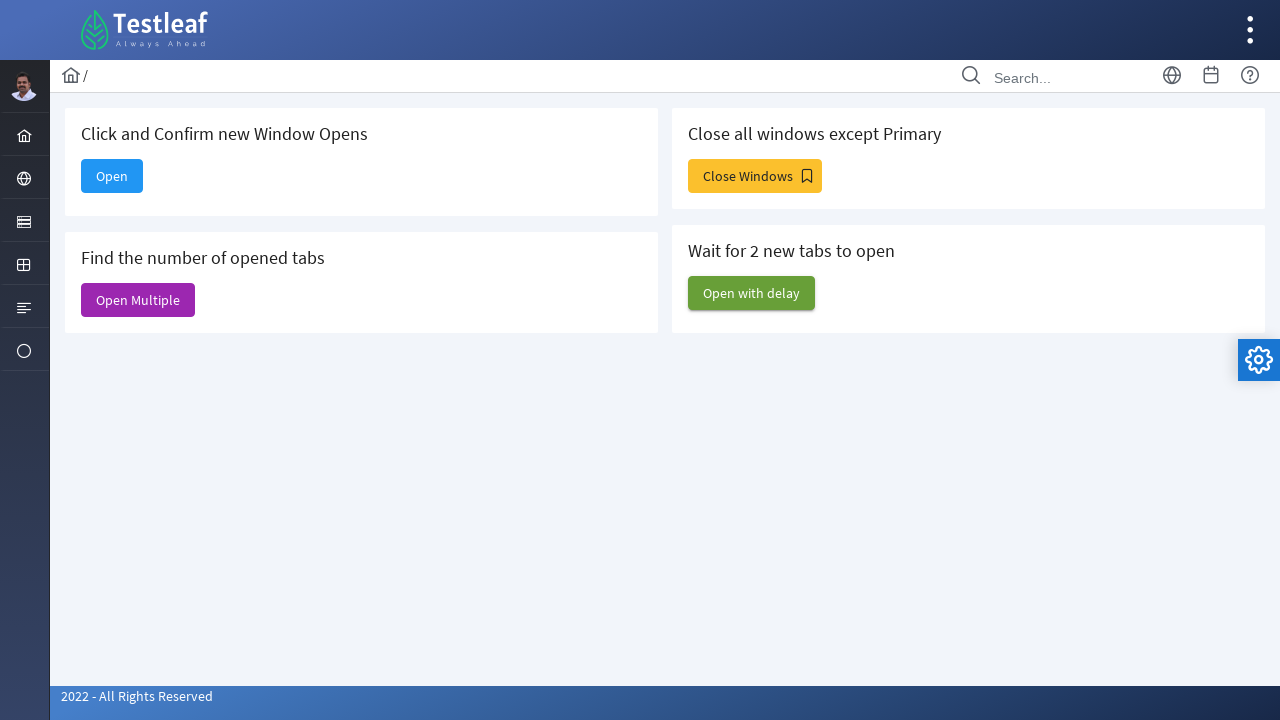

Clicked button to close window at (755, 176) on xpath=//*[@id='j_idt88:j_idt93']/span[2]
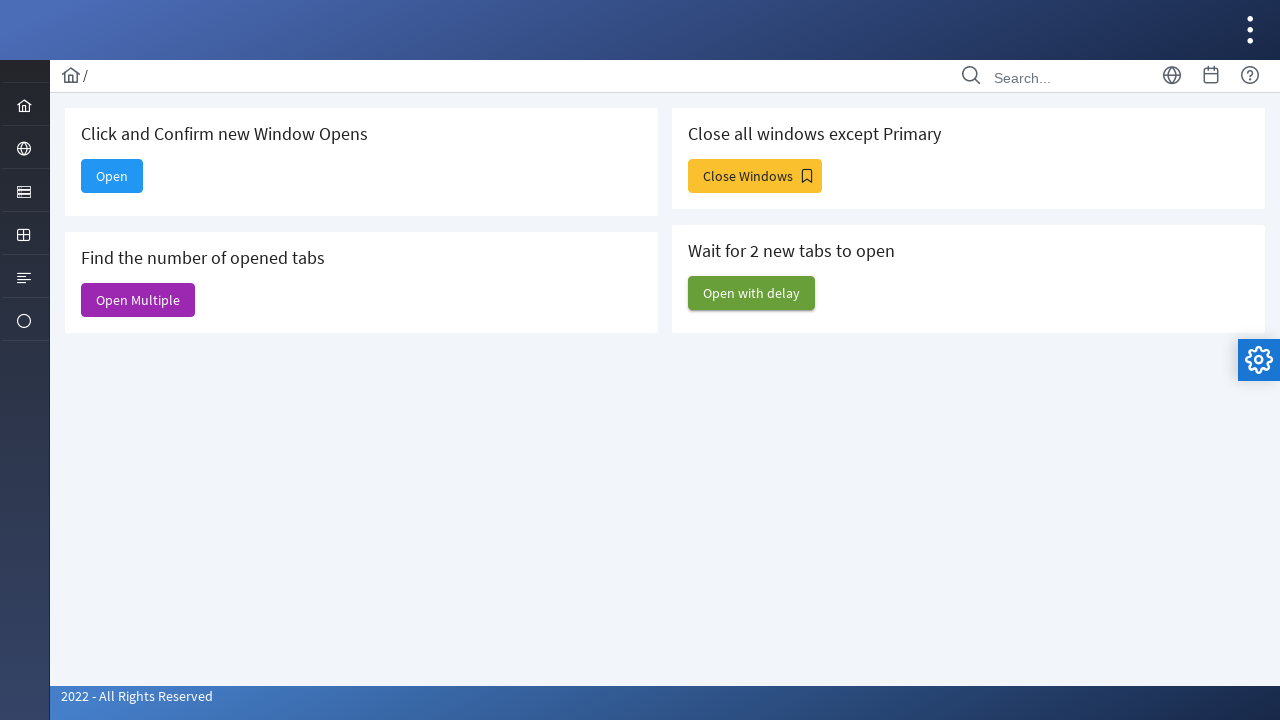

Closed 10 extra windows, keeping original window open
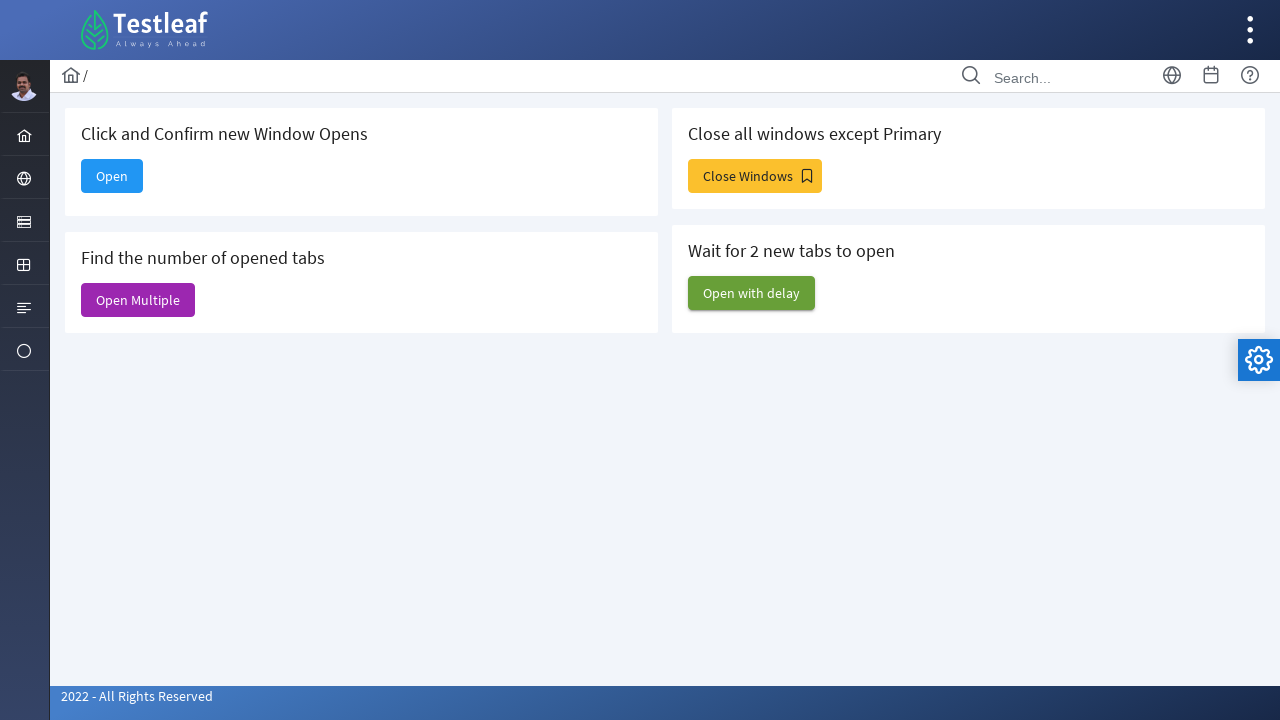

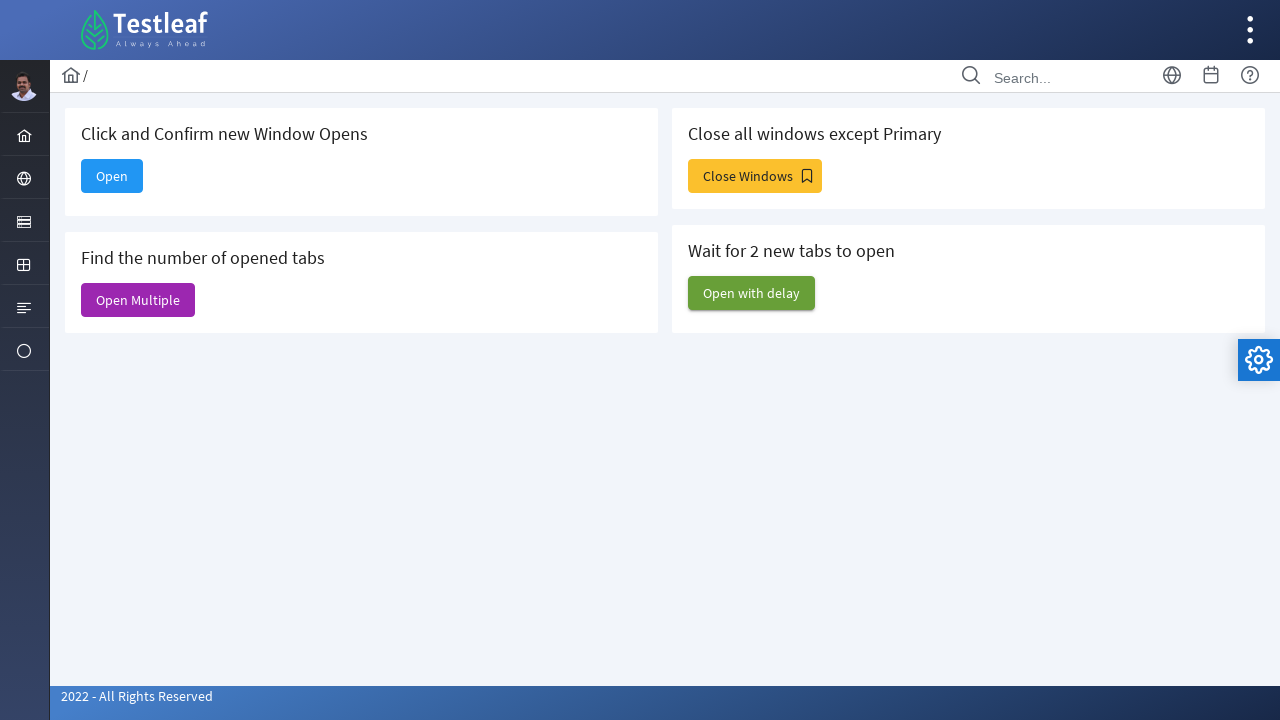